Navigates to the Demoblaze demo store homepage and waits for links to be present on the page

Starting URL: https://www.demoblaze.com/index.html

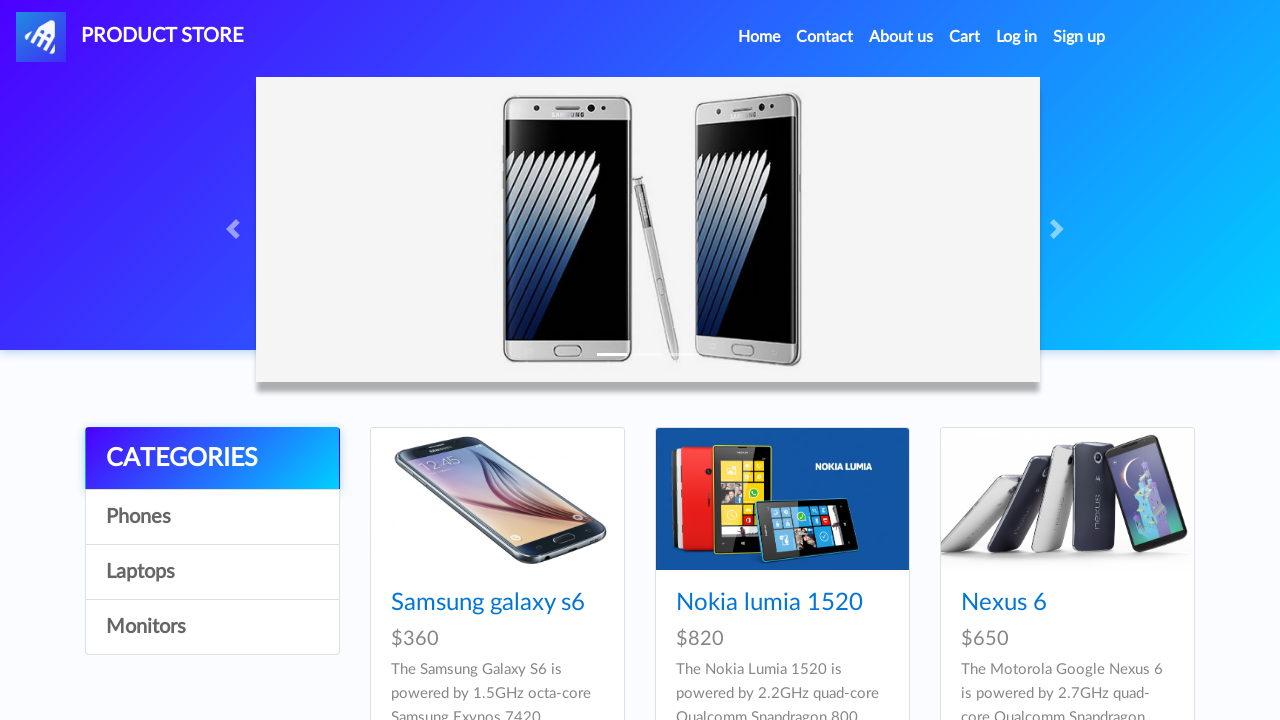

Navigated to Demoblaze demo store homepage
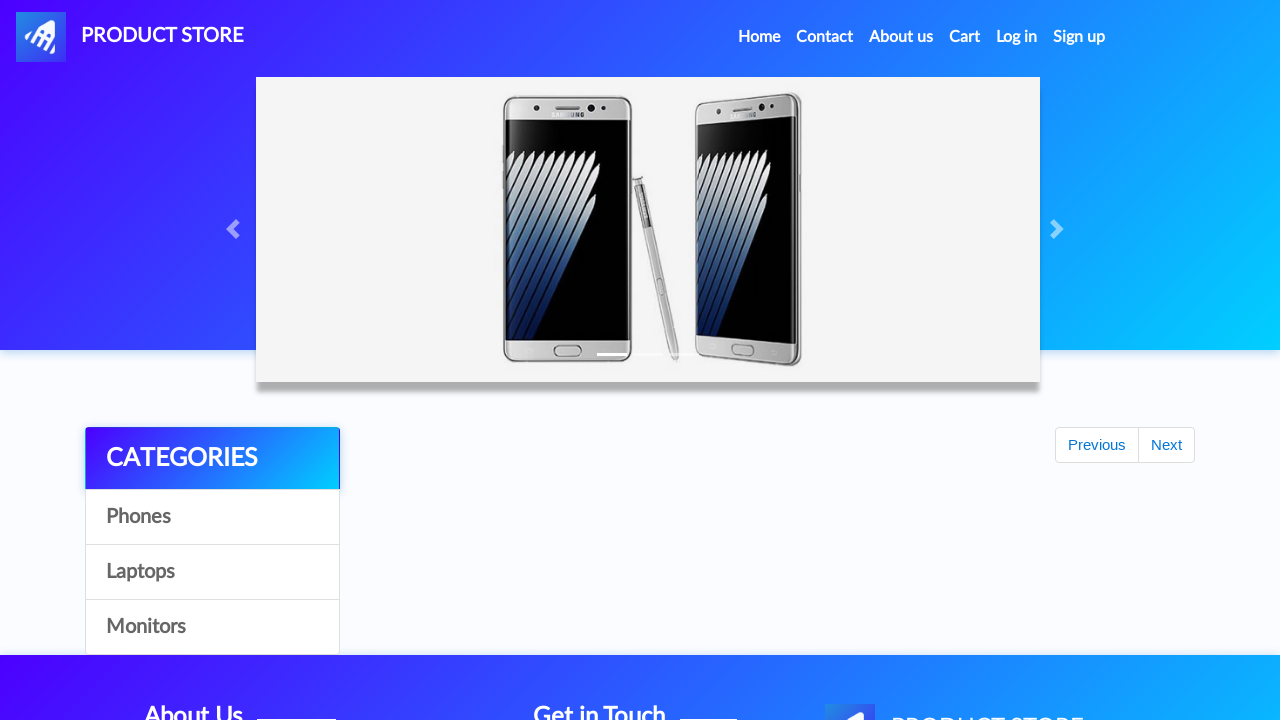

Waited for links to be present on the page
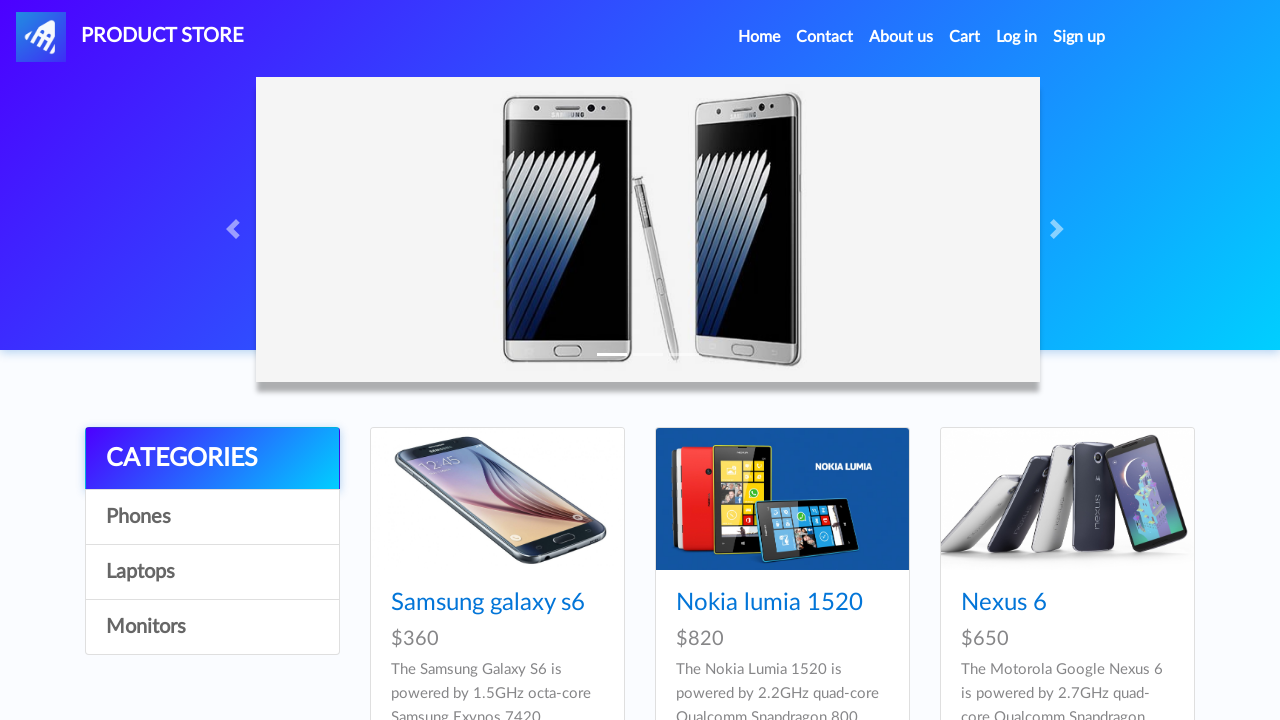

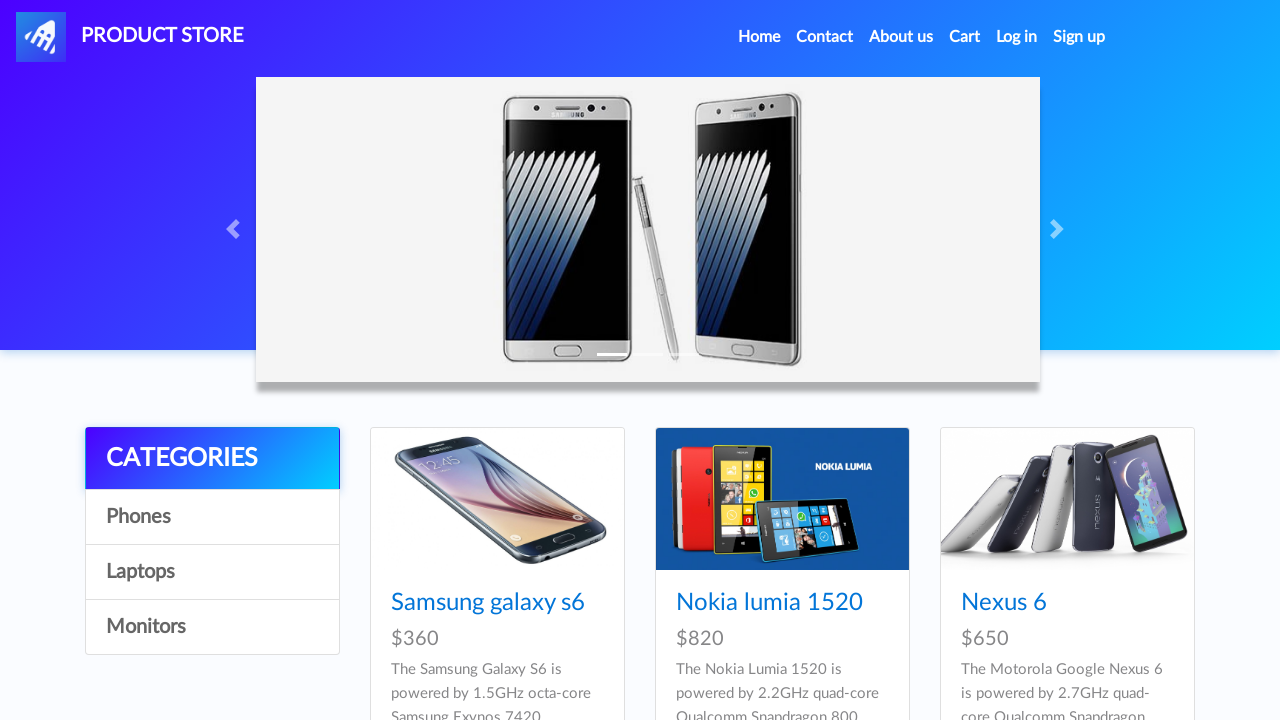